Tests the CIT Bank Certificate of Deposit calculator by filling in deposit amount, term length, APR, and compounding frequency, then submitting to calculate the total value.

Starting URL: https://www.cit.com/cit-bank/resources/calculators/certificate-of-deposit-calculator/

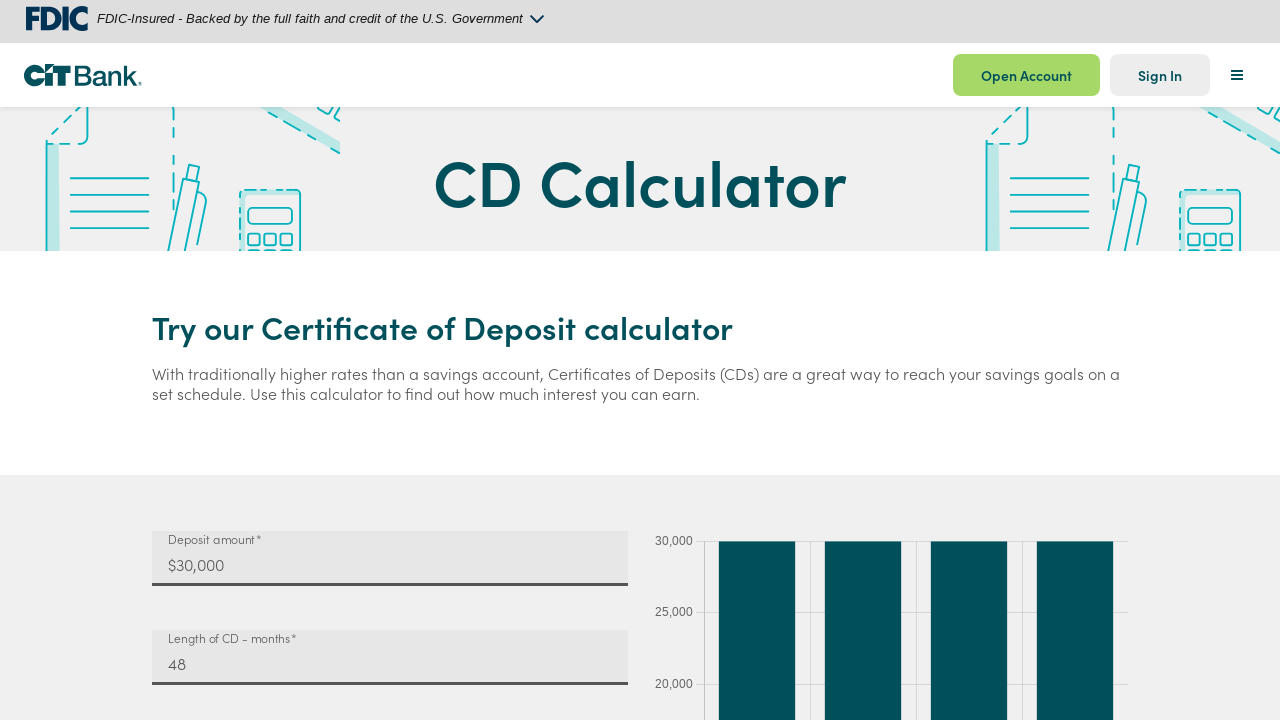

Calculator form loaded - deposit amount input field is visible
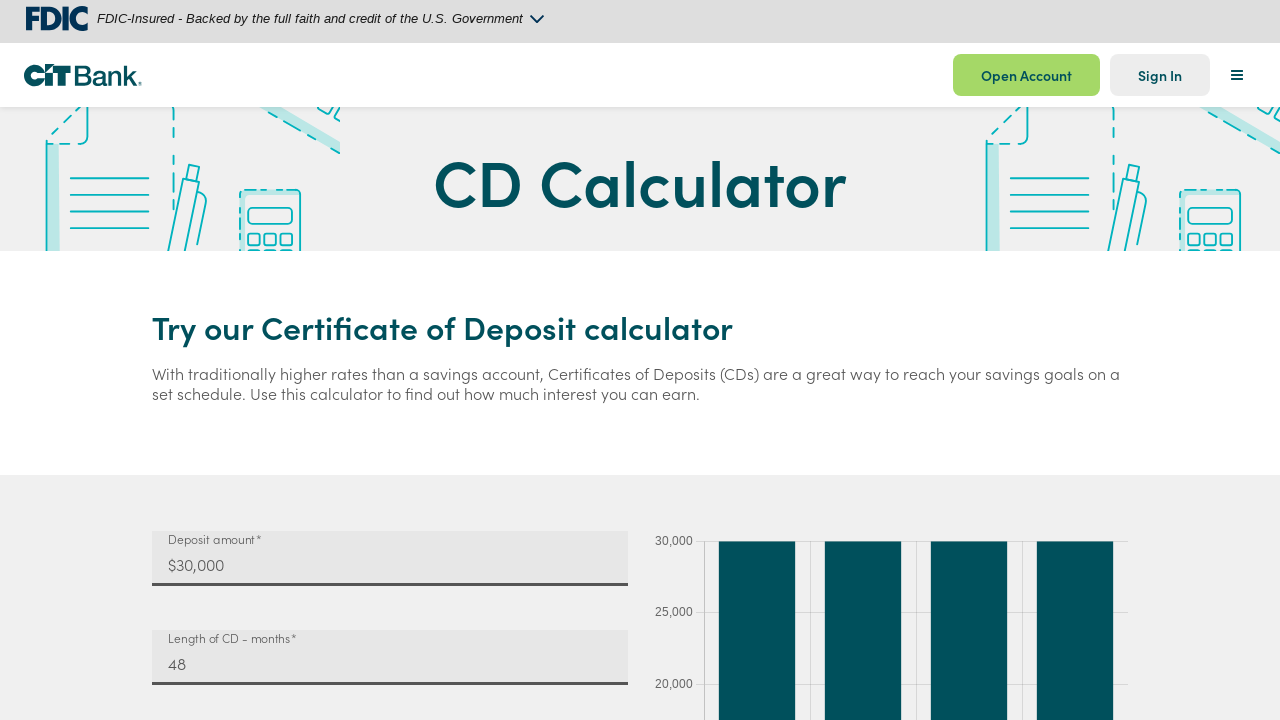

Filled initial deposit amount with $10,000 on input#mat-input-0
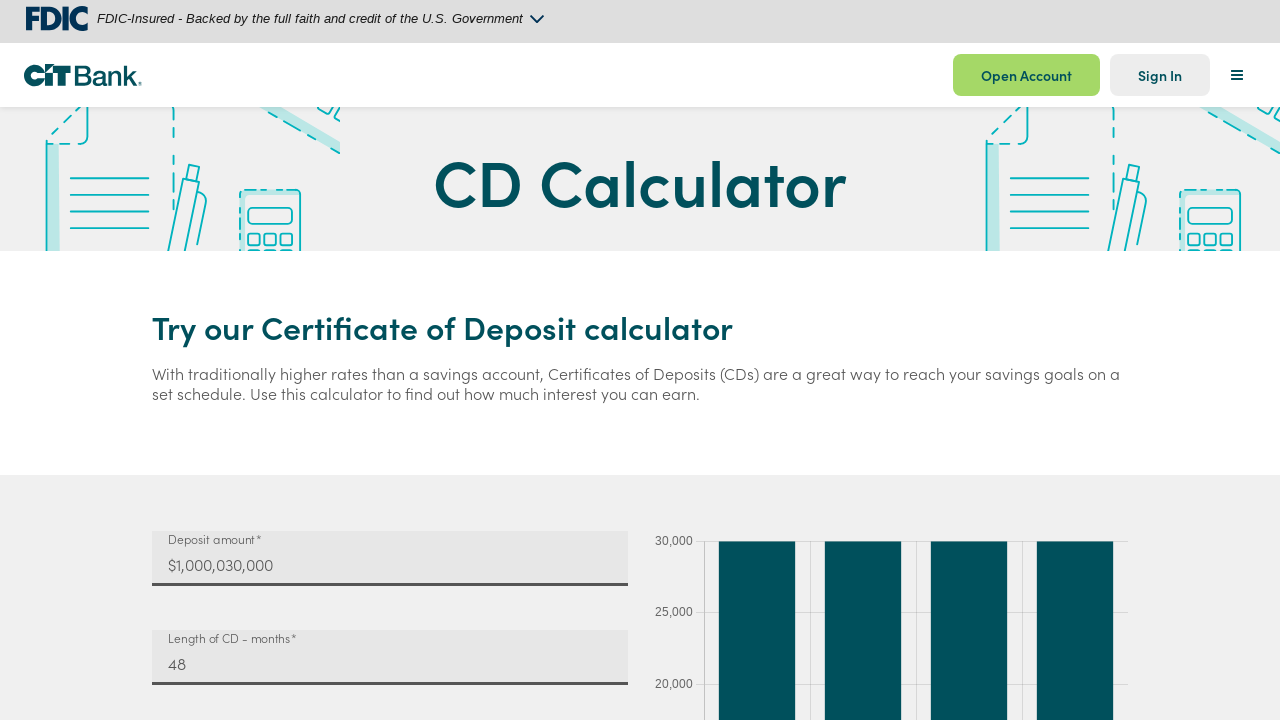

Filled term length with 12 months on input#mat-input-1
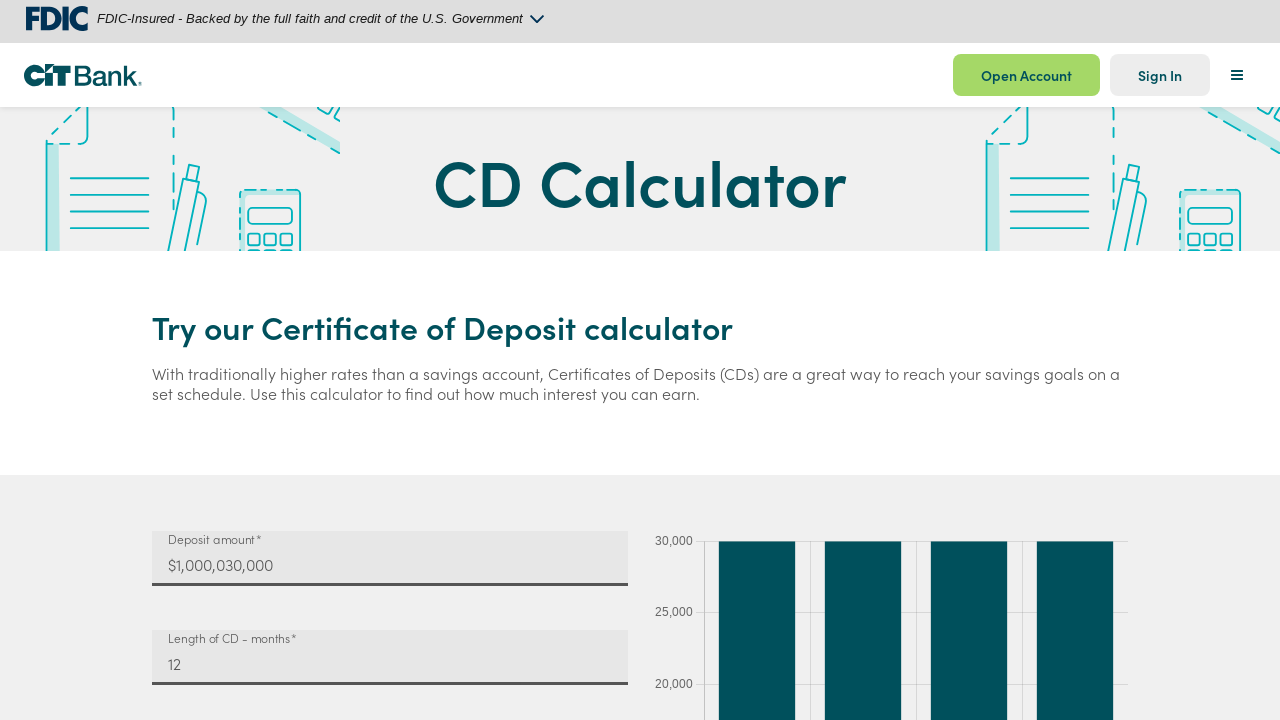

Filled APR (interest rate) with 4.5% on input#mat-input-2
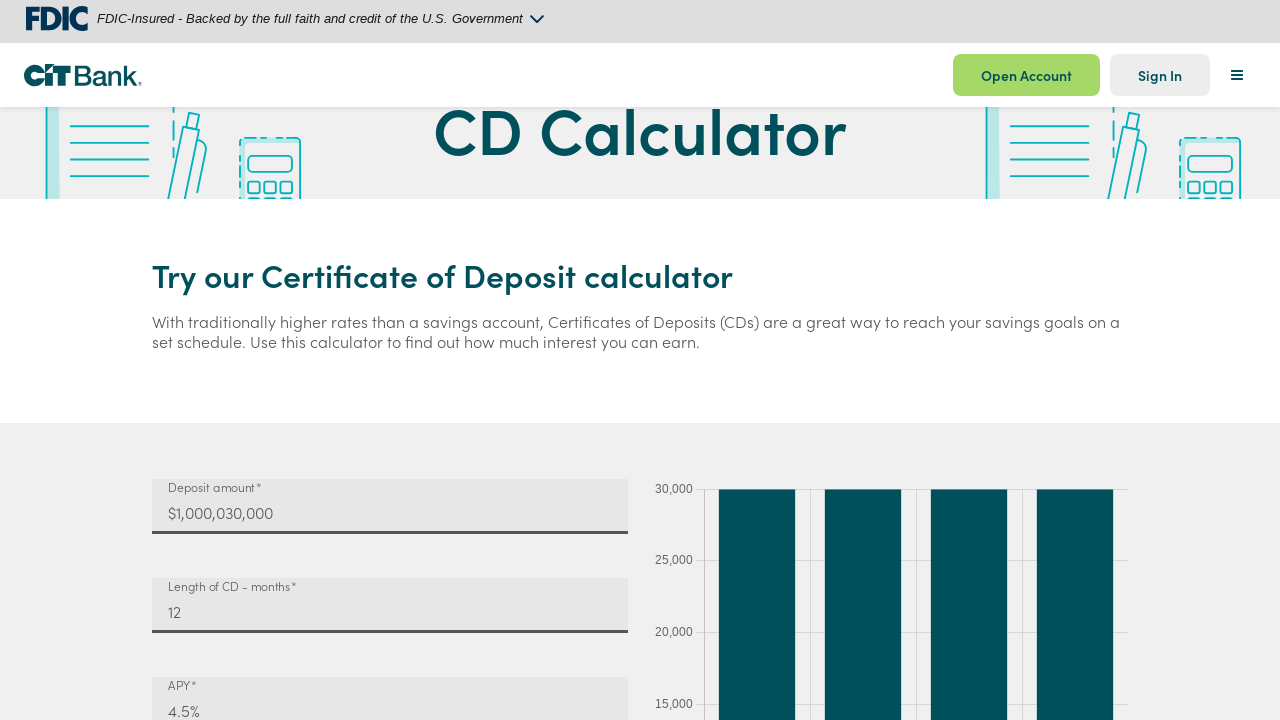

Clicked on compounding frequency dropdown at (390, 360) on mat-select#mat-select-0
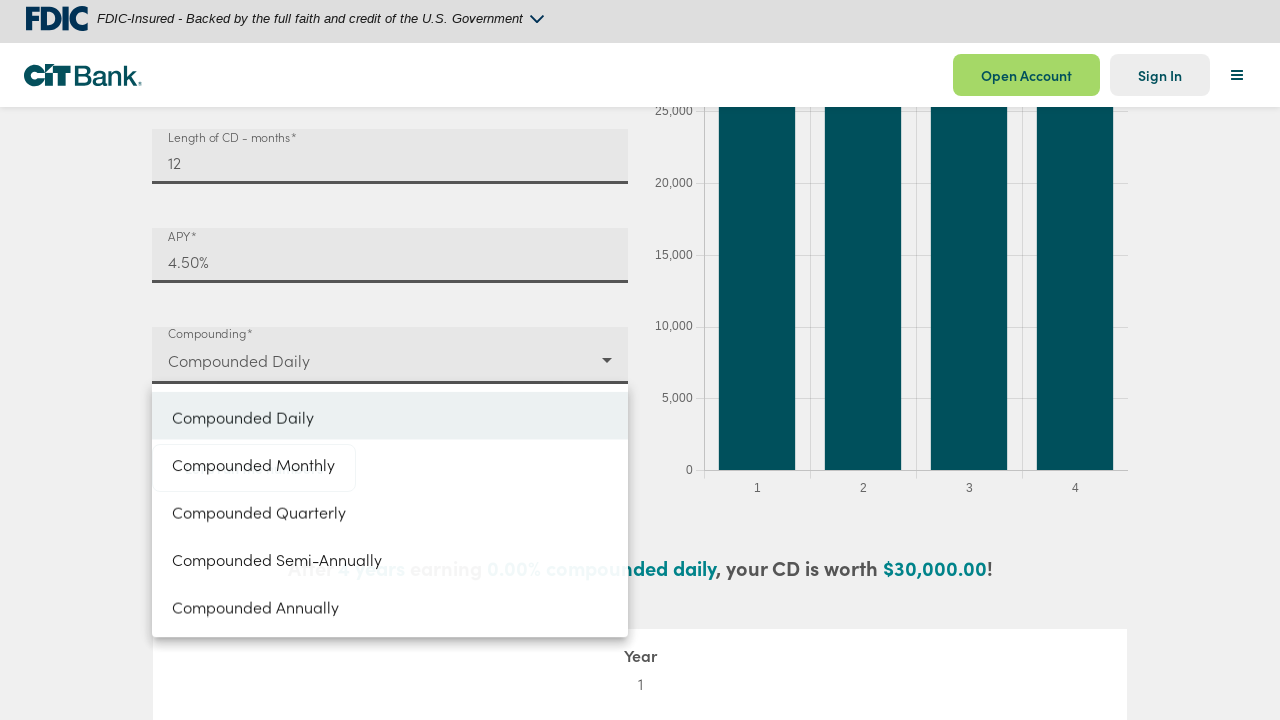

Dropdown options appeared
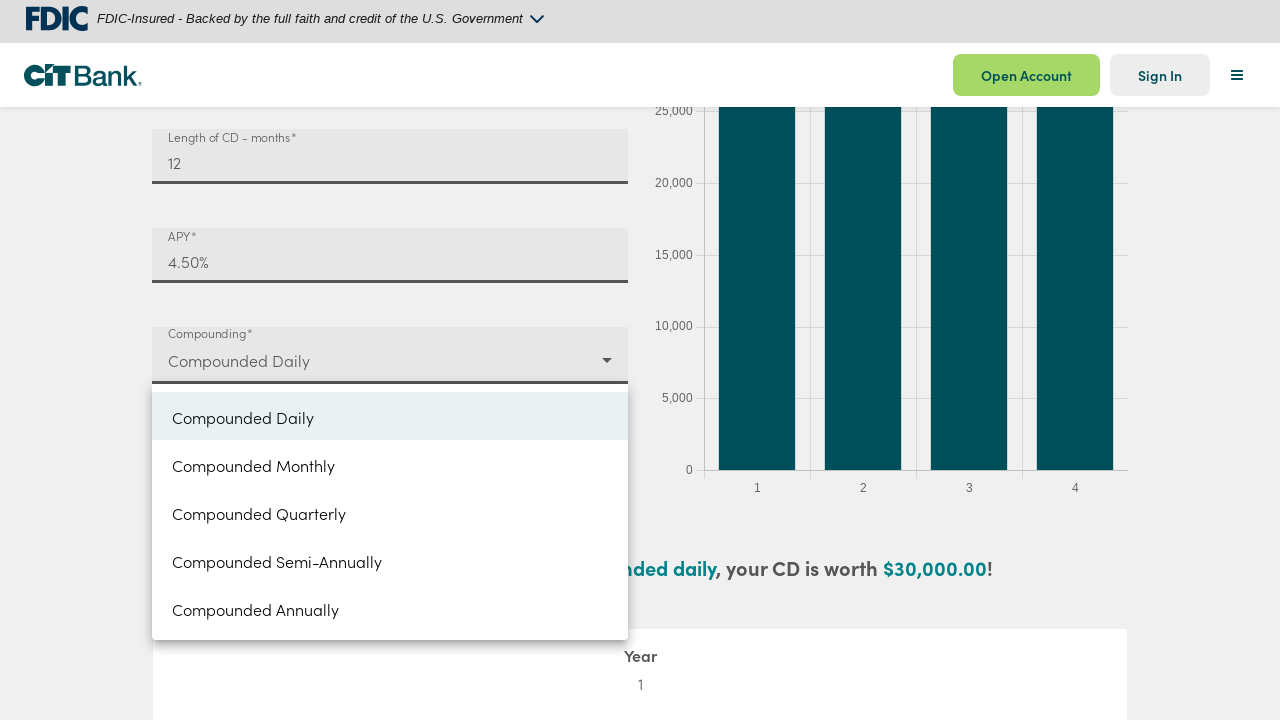

Selected 'Monthly' compounding frequency at (390, 464) on mat-option:has-text('Monthly')
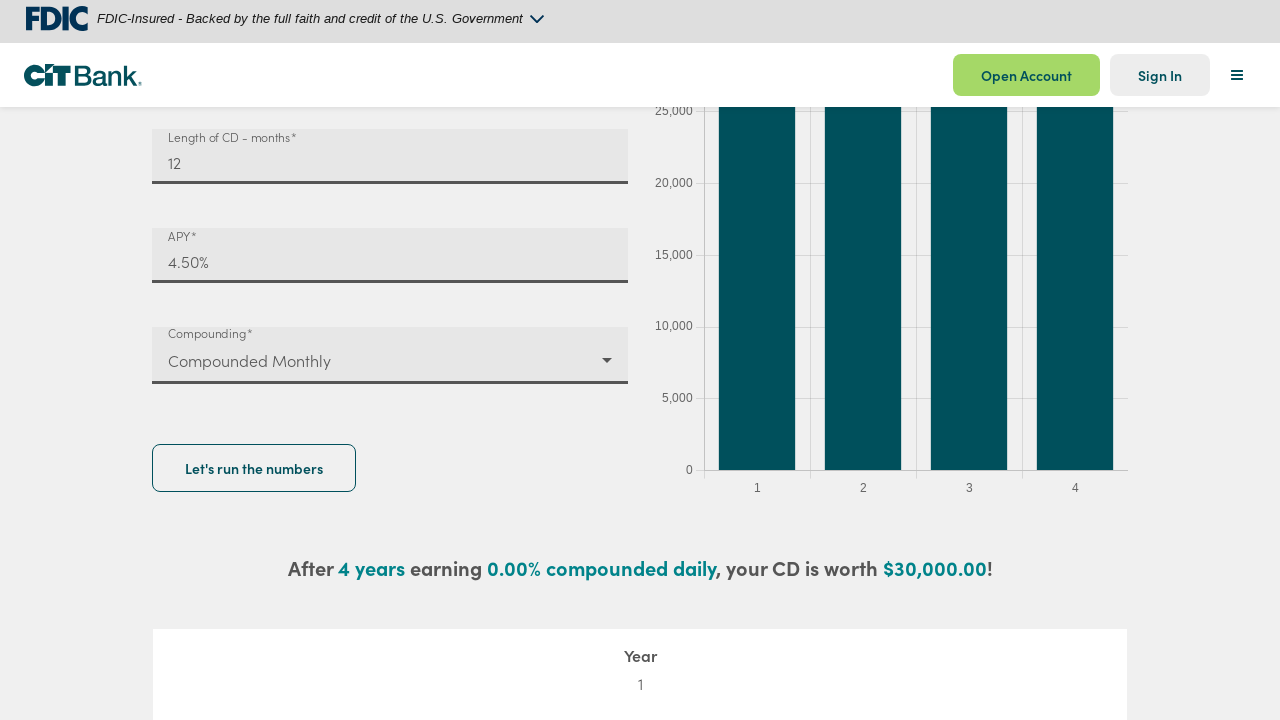

Clicked the calculate button to compute CD value at (254, 468) on button#CIT-chart-submit
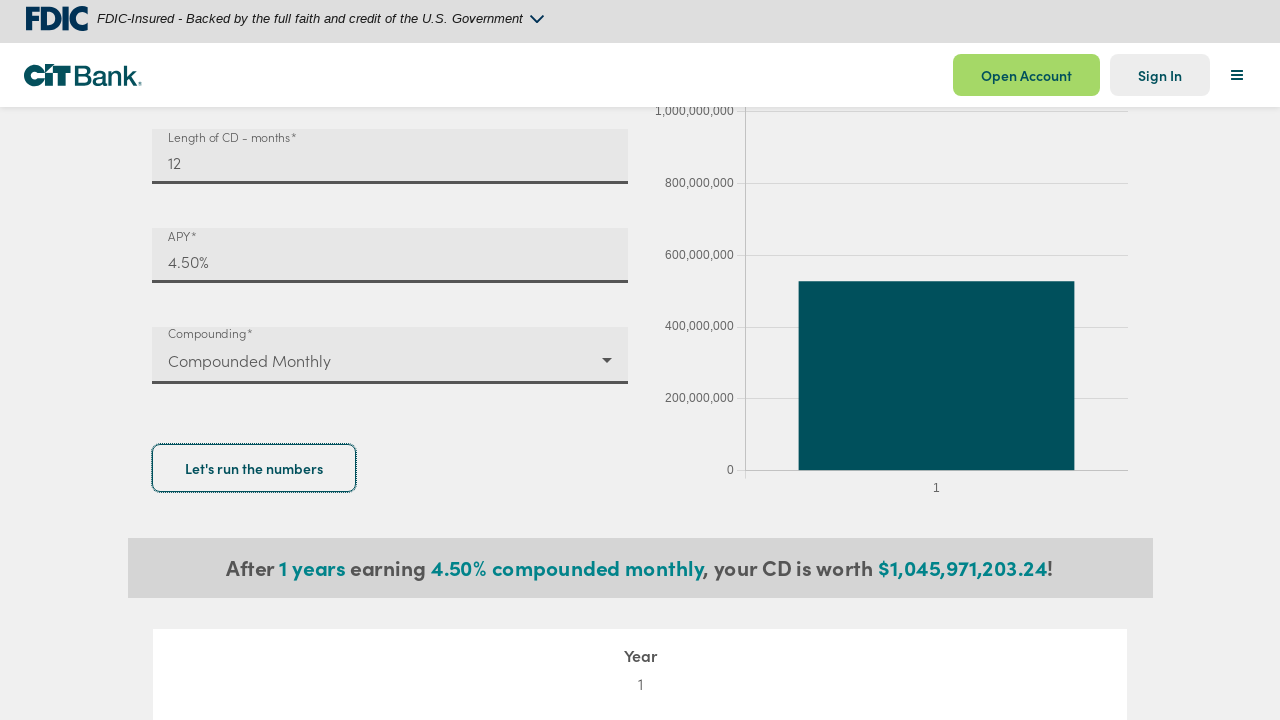

CD calculation completed and total value is displayed
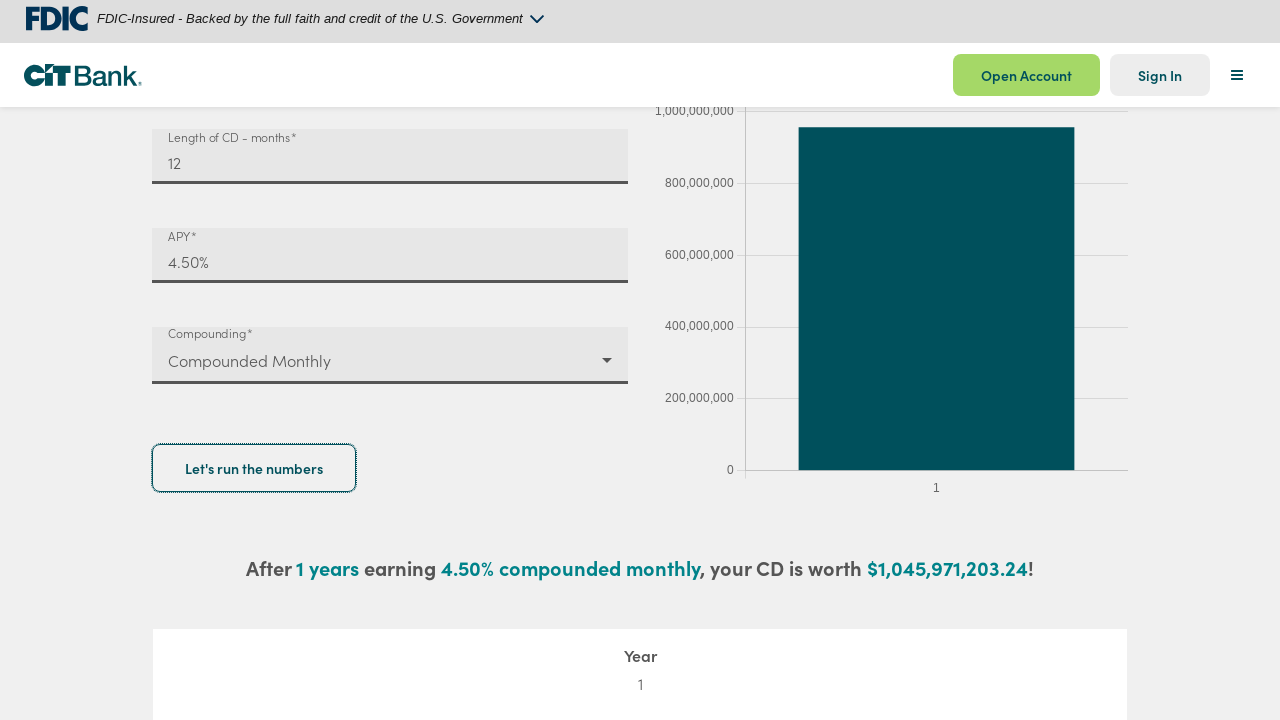

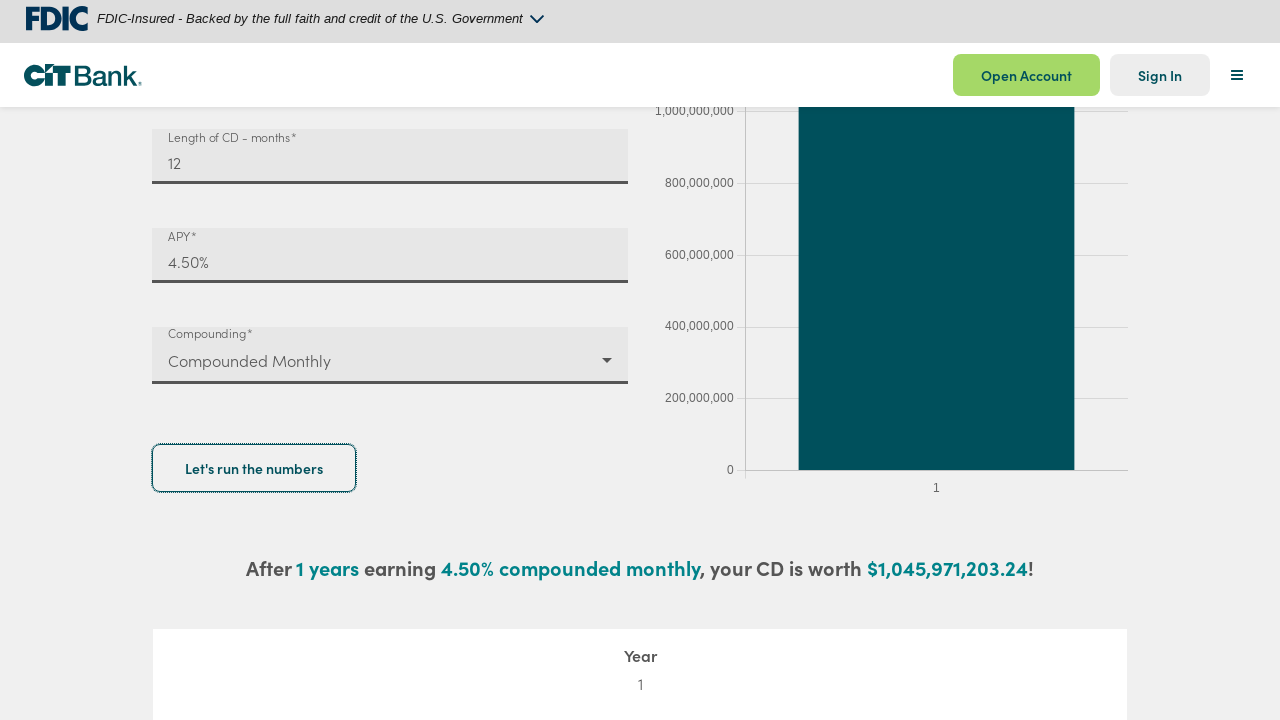